Verifies UI elements on the NextBaseCRM login page including the "Remember me" checkbox label text, "Forgot your password?" link text, and the href attribute of the forgot password link.

Starting URL: https://login1.nextbasecrm.com/

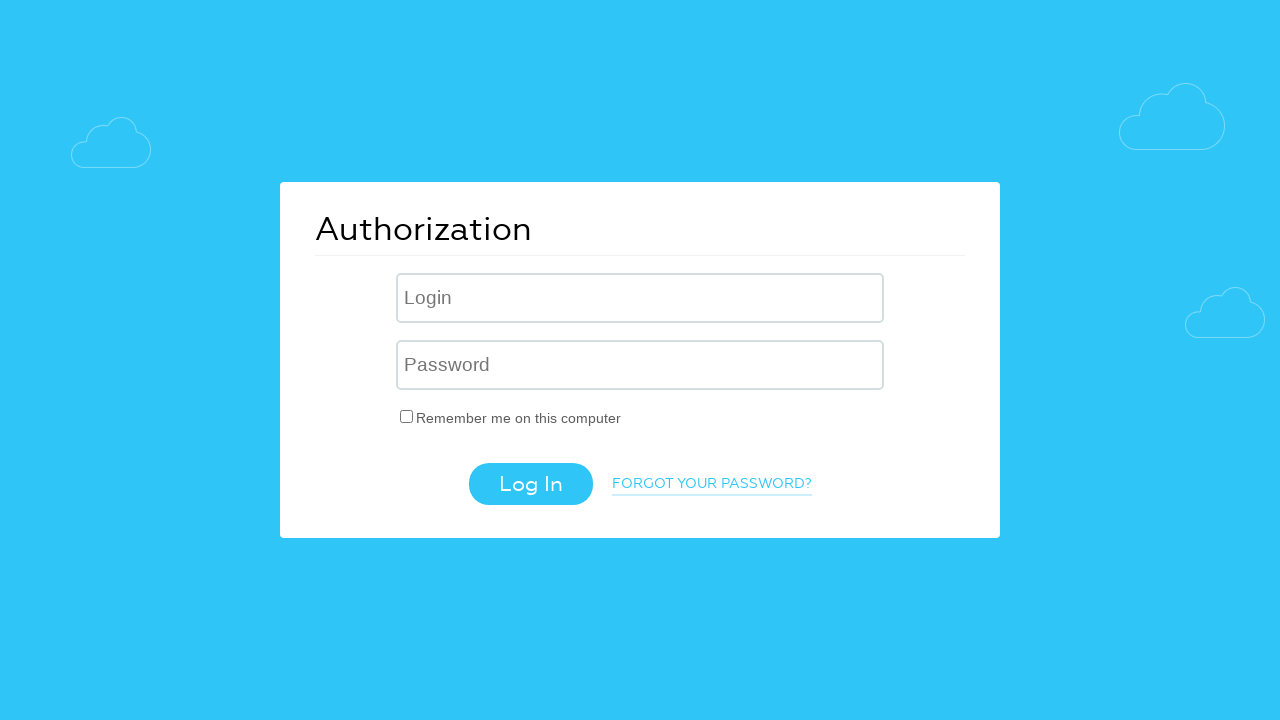

Waited for Remember me checkbox label to load
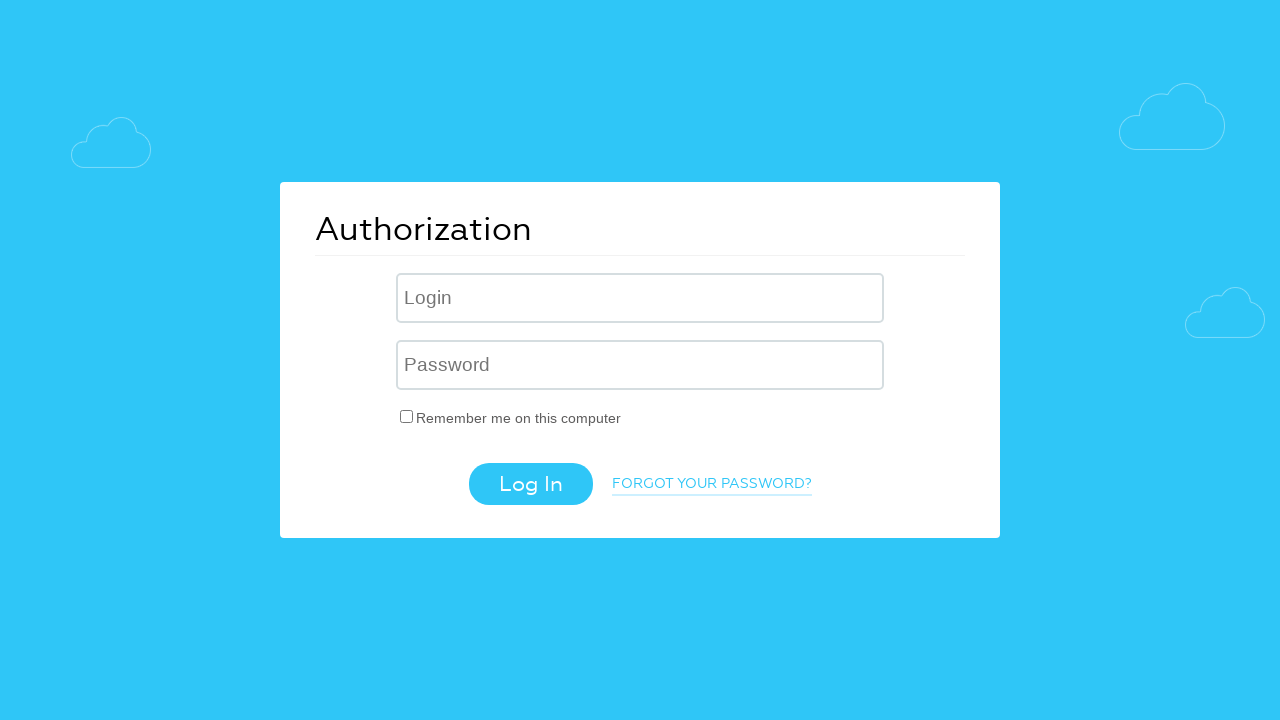

Located Remember me checkbox label element
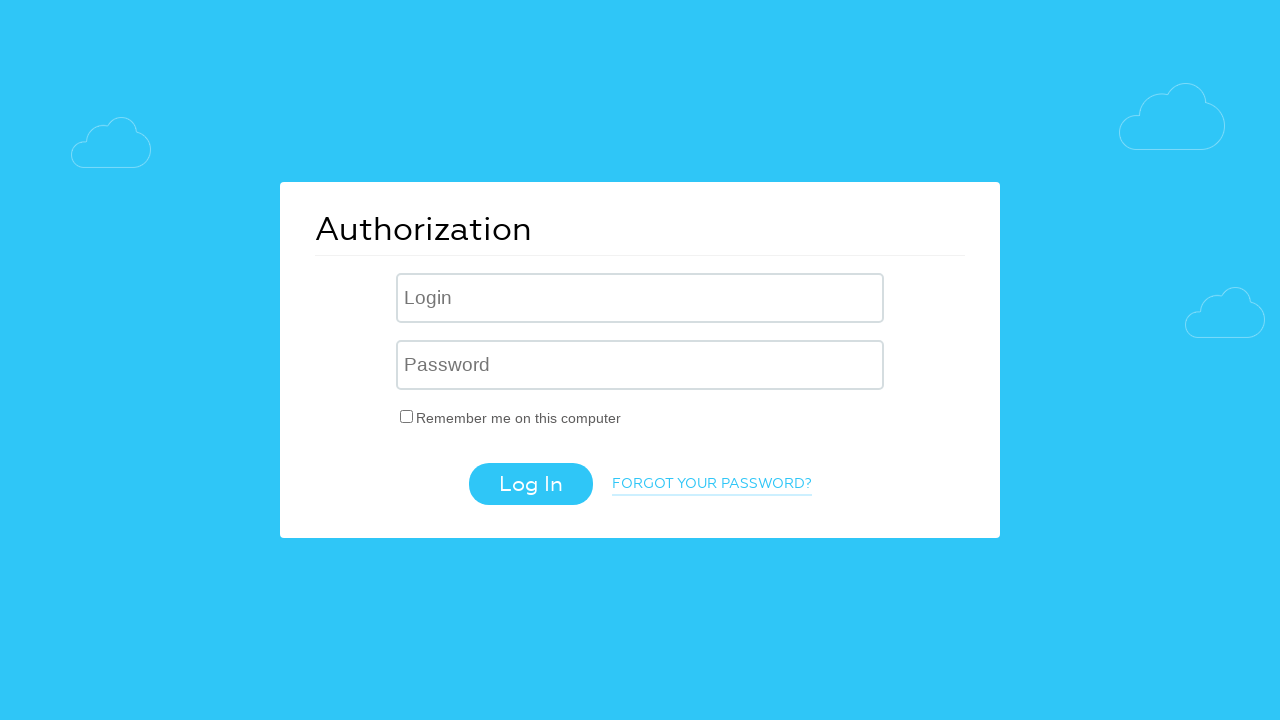

Retrieved Remember me label text content: 'Remember me on this computer'
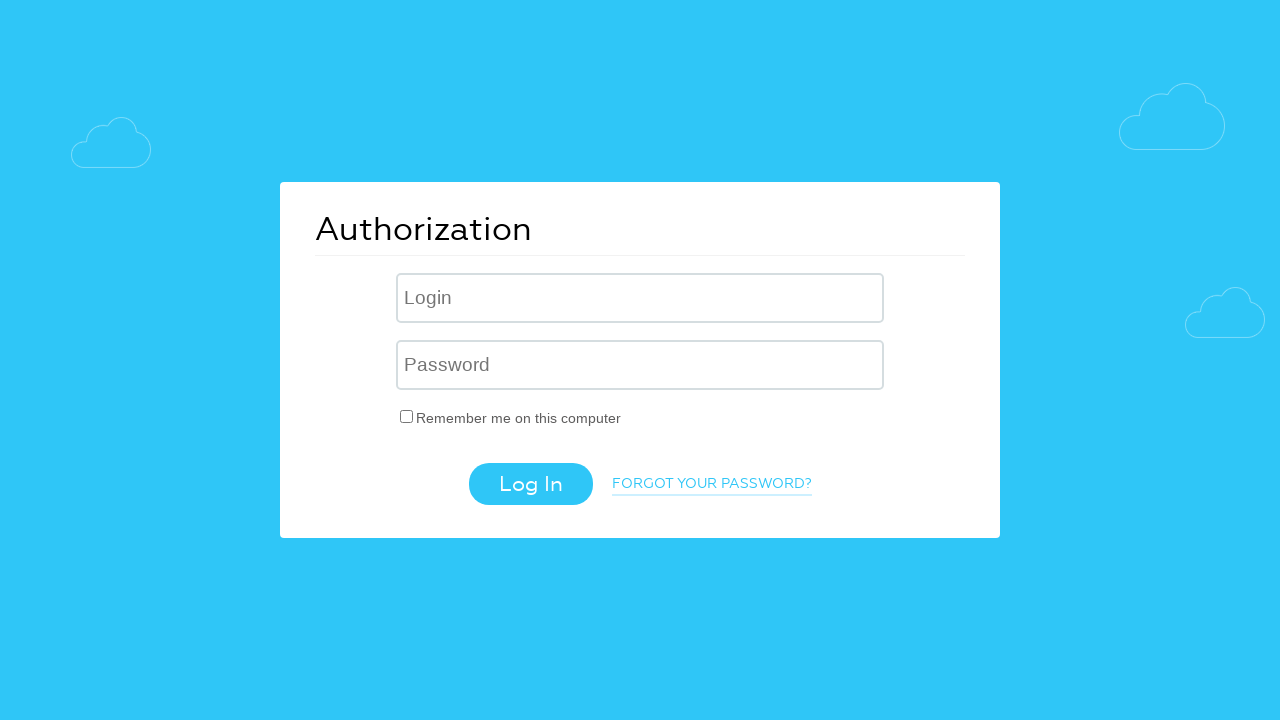

Verified Remember me label text matches expected value: 'Remember me on this computer'
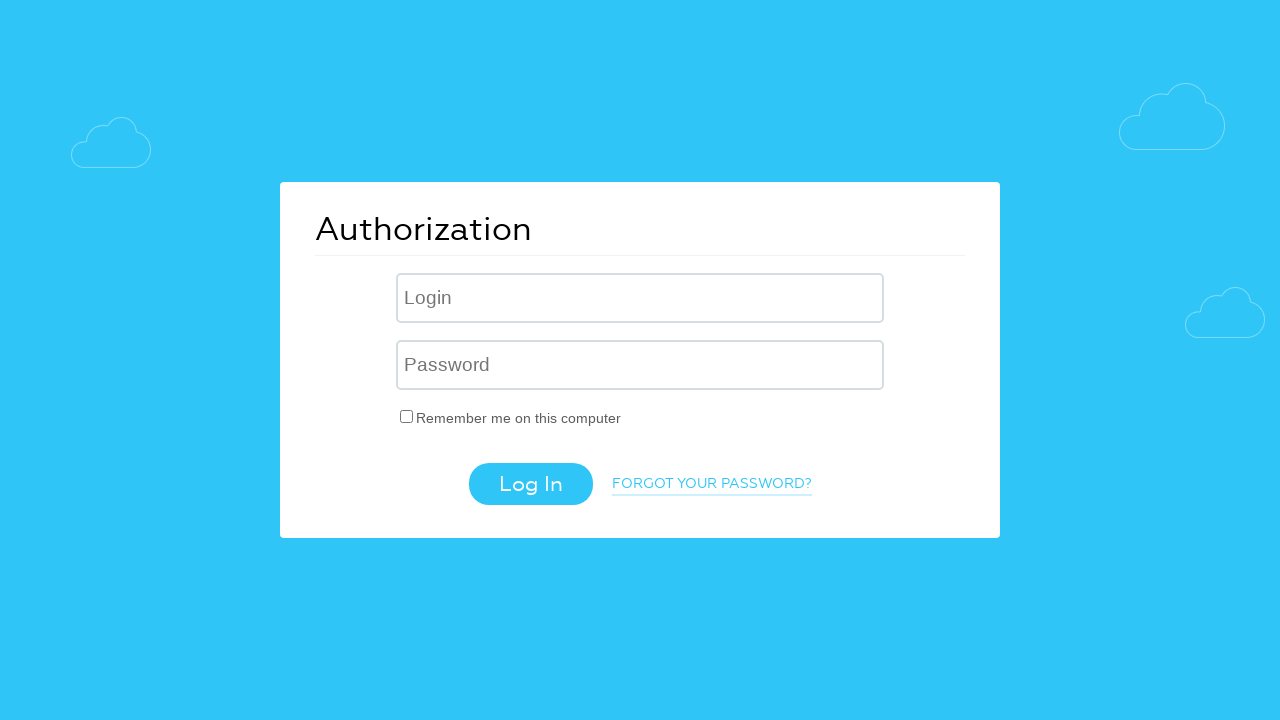

Located Forgot your password link element
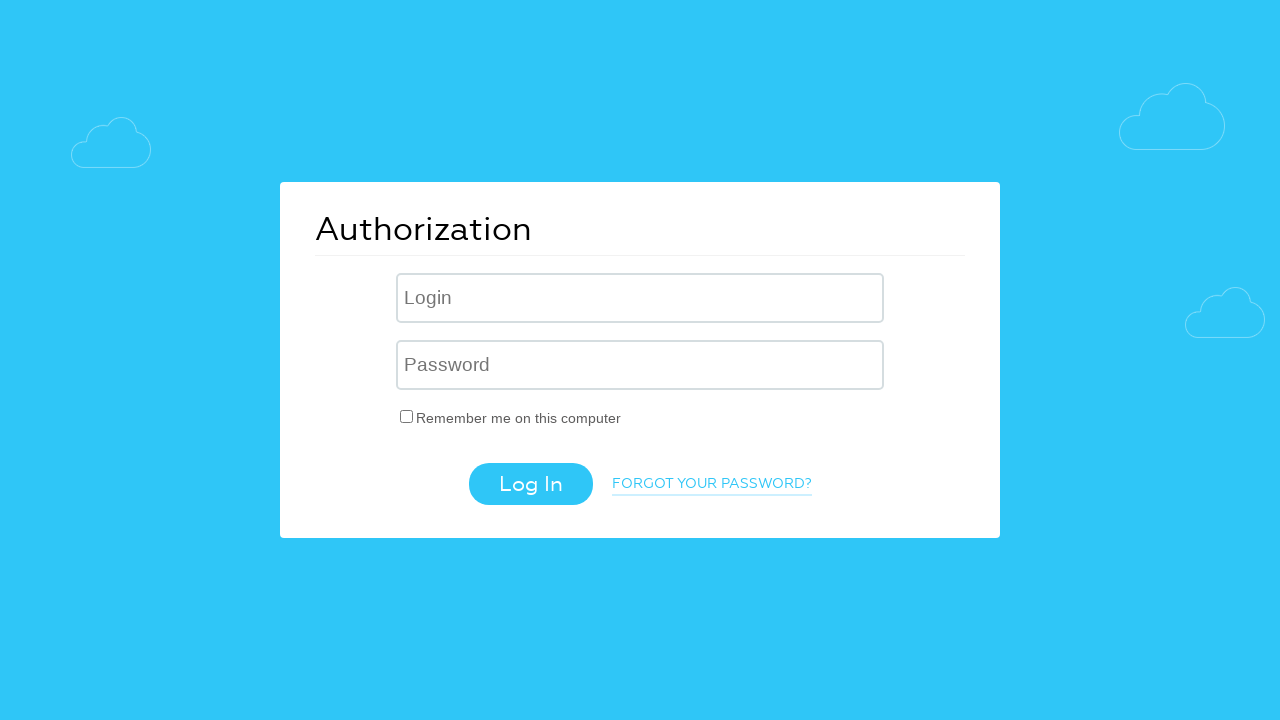

Retrieved Forgot password link text content: 'Forgot your password?'
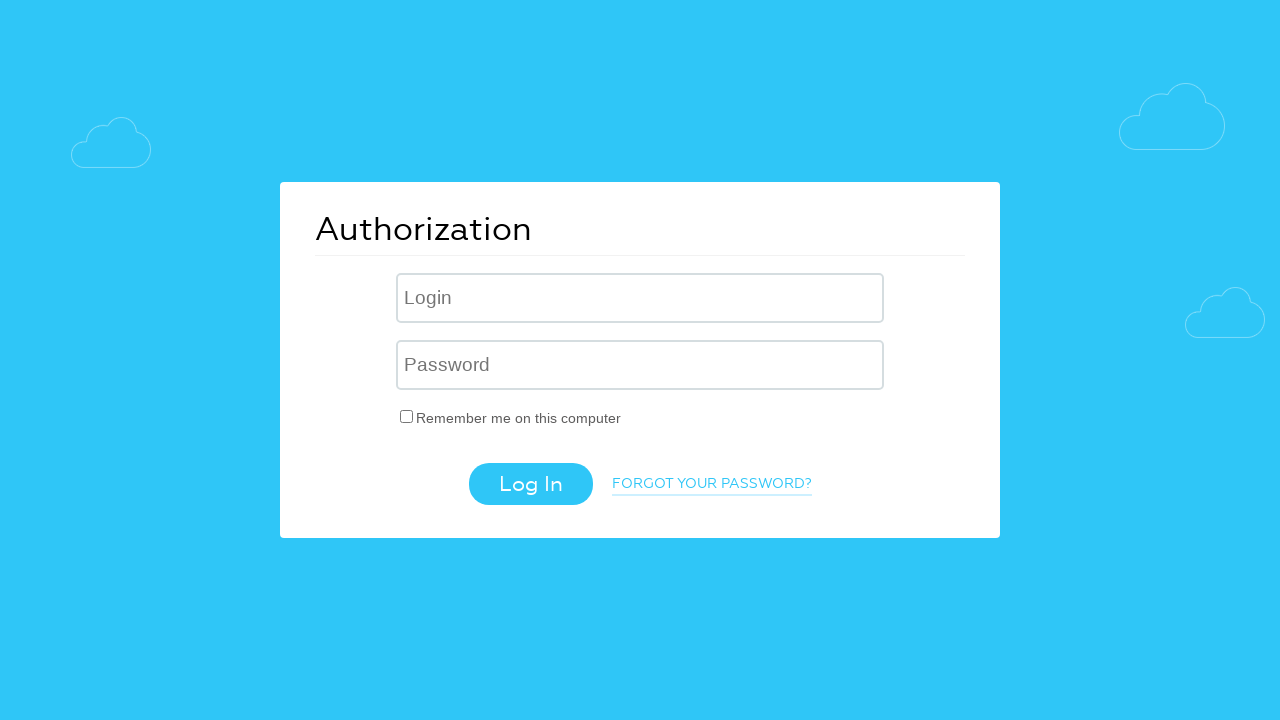

Verified Forgot password link text matches expected value: 'Forgot your password?'
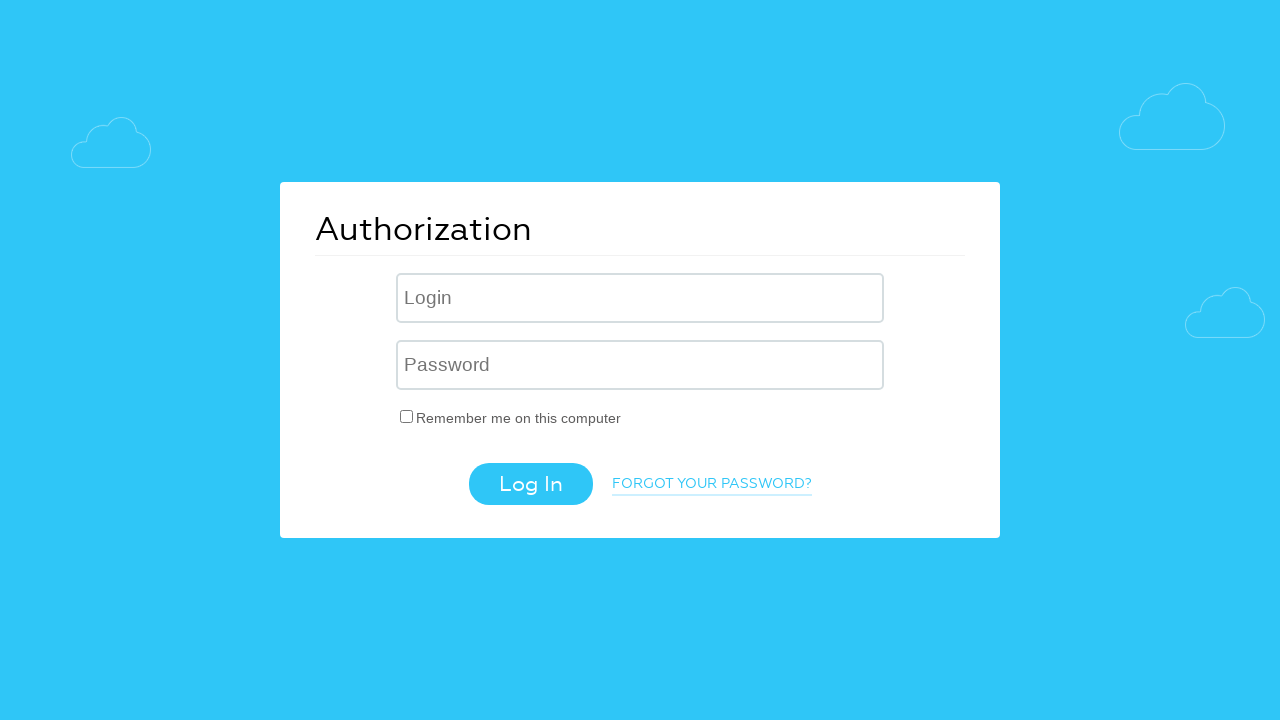

Retrieved href attribute from Forgot password link: '/?forgot_password=yes'
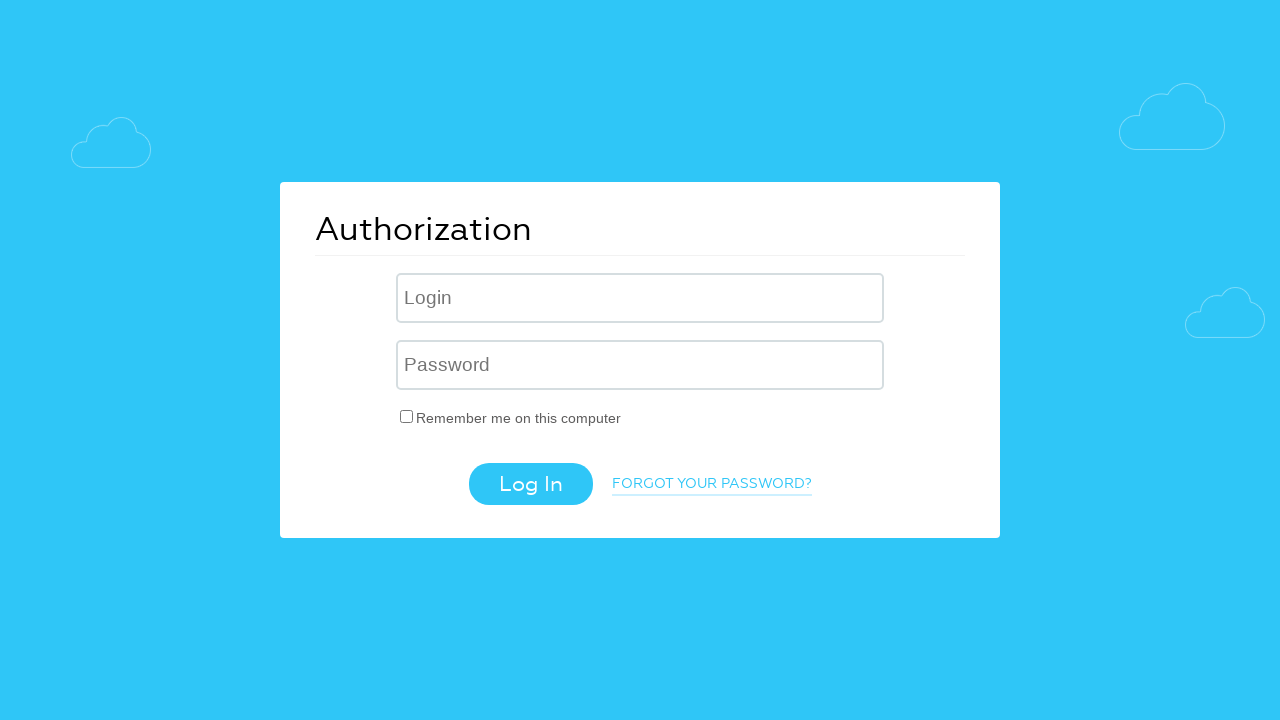

Verified href attribute contains expected parameter: 'forgot_password=yes'
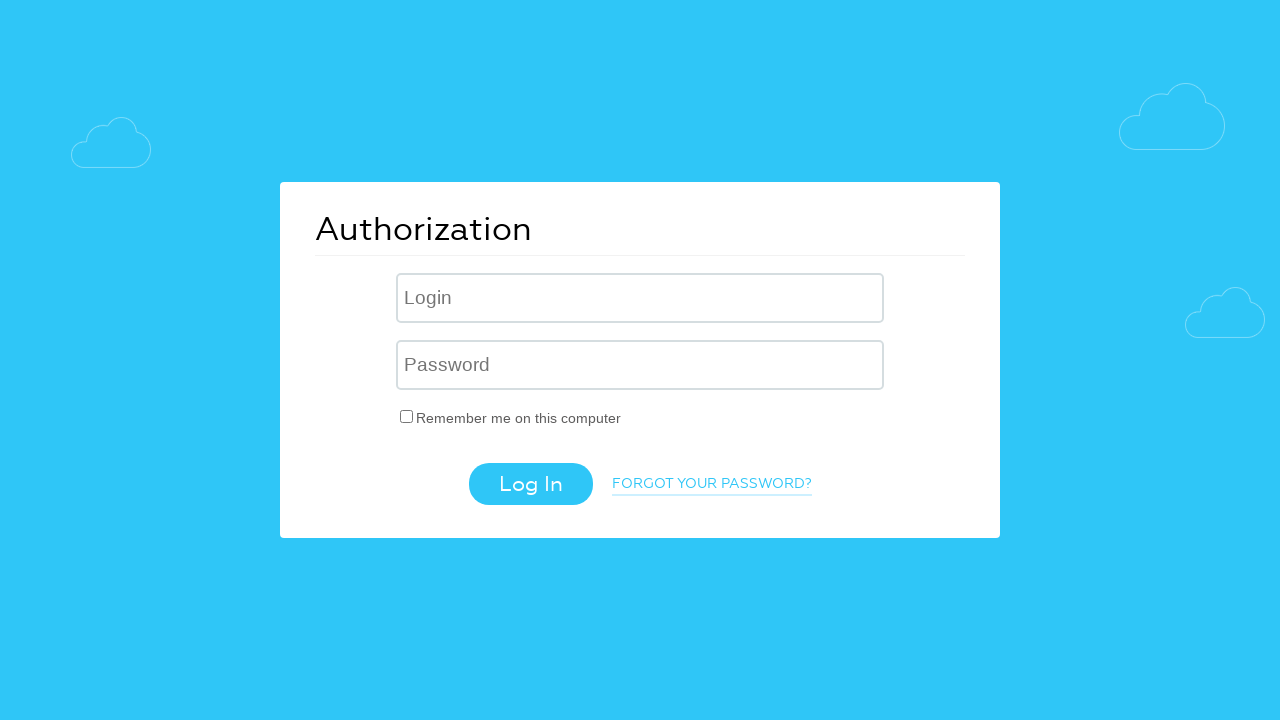

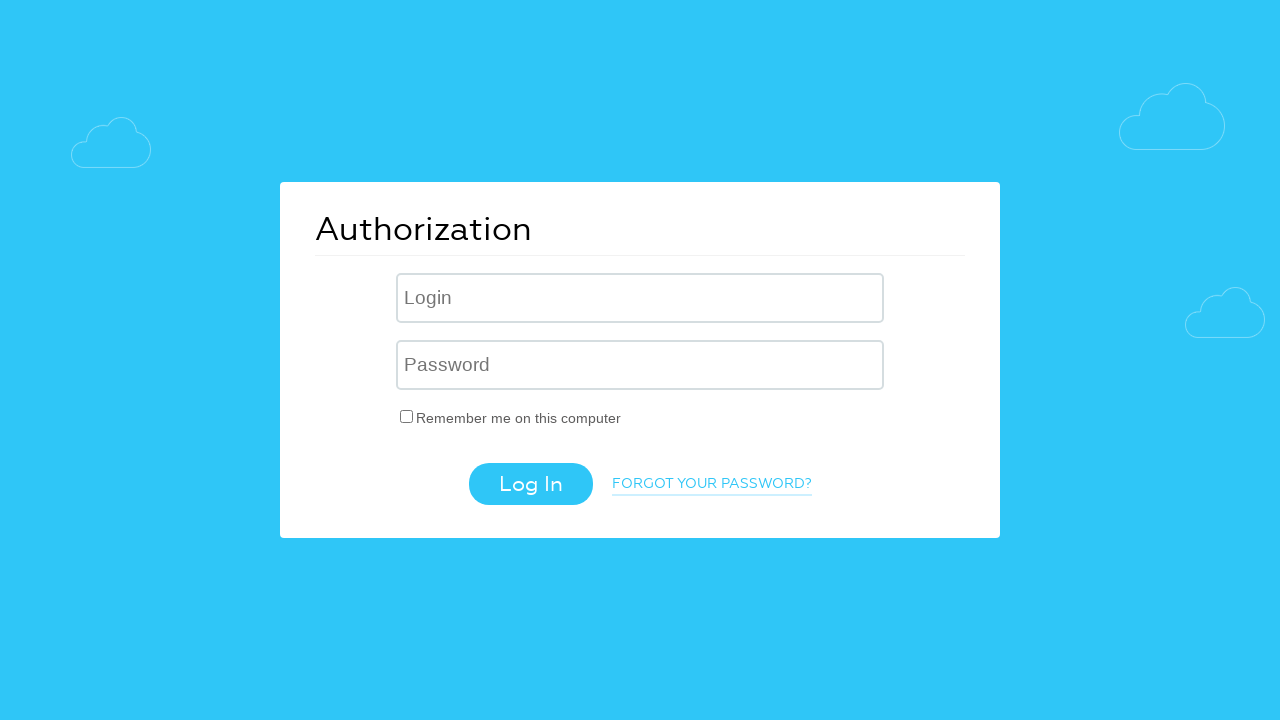